Tests basic calculator addition: 25 + 25.5 = 50.5 without integer-only mode

Starting URL: https://testsheepnz.github.io/BasicCalculator.html#main-body

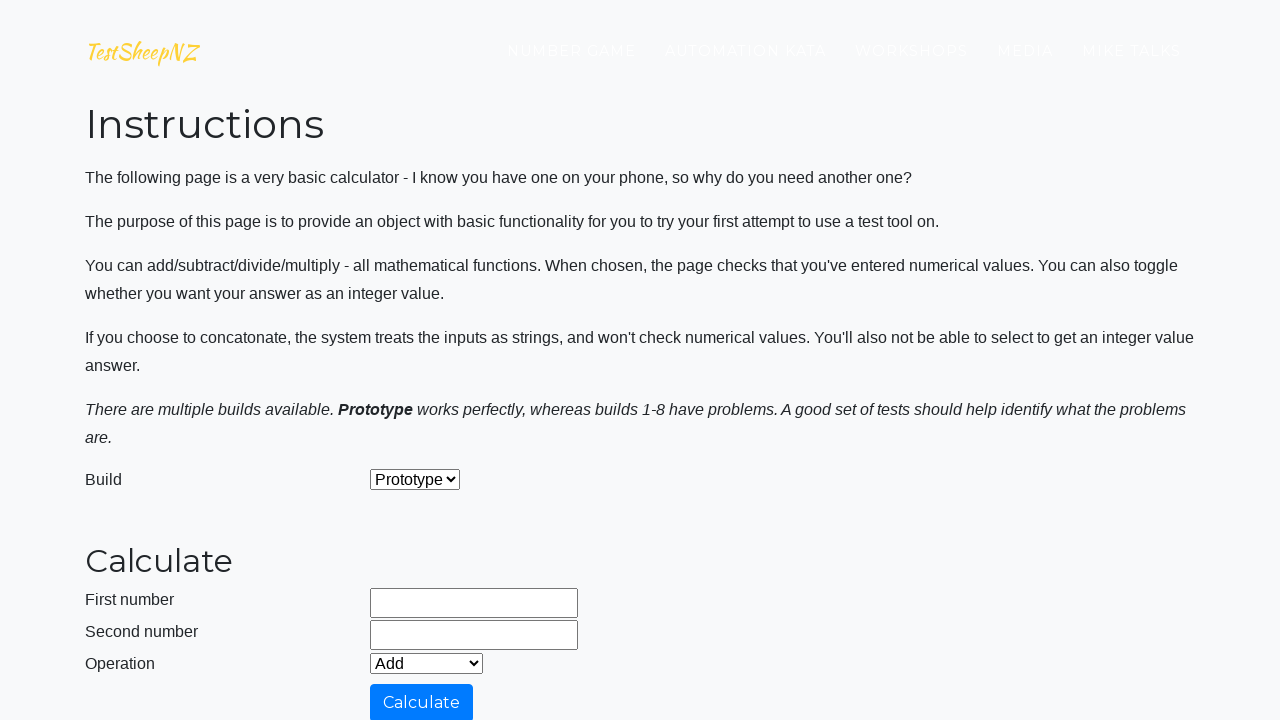

Cleared the first number field on #number1Field
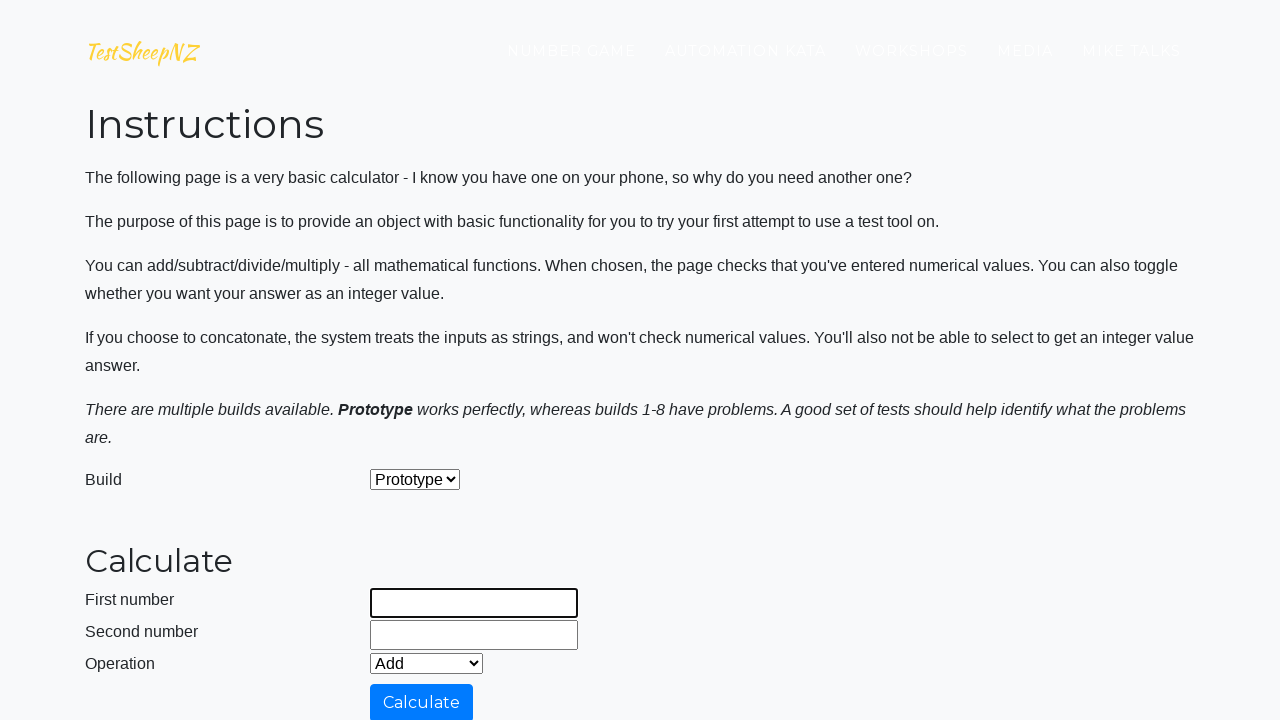

Filled first number field with '25' on #number1Field
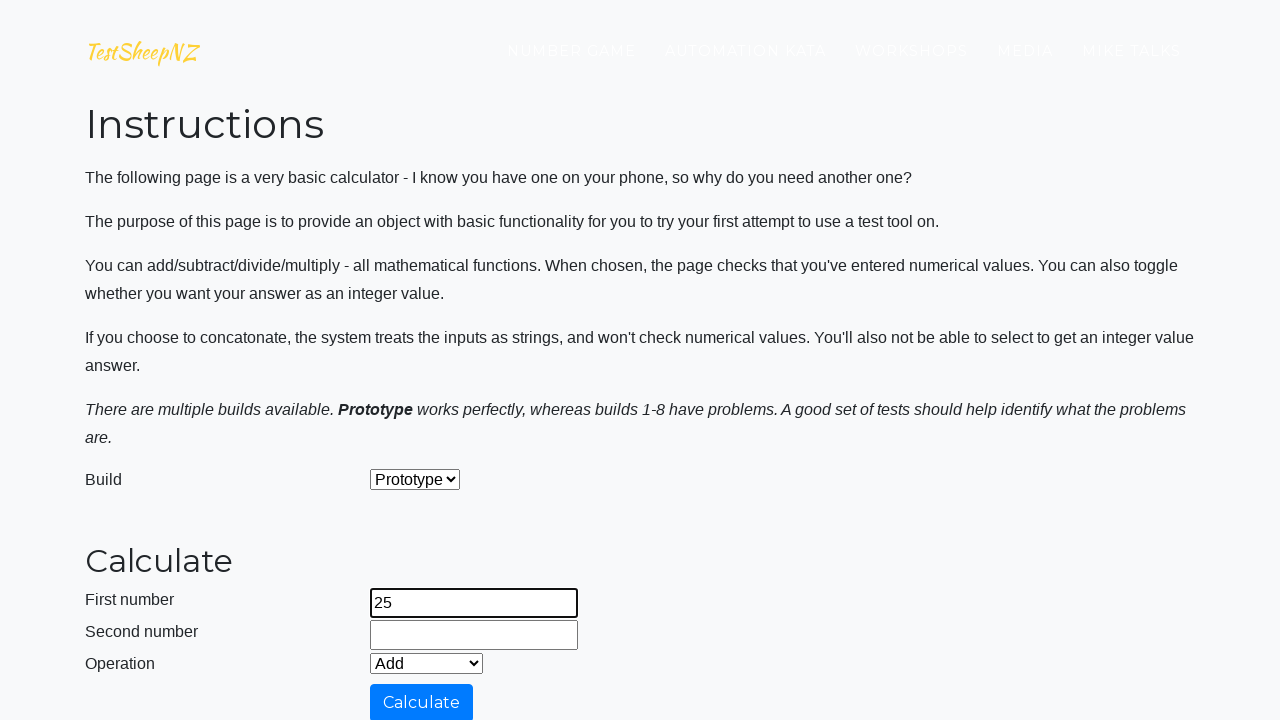

Cleared the second number field on #number2Field
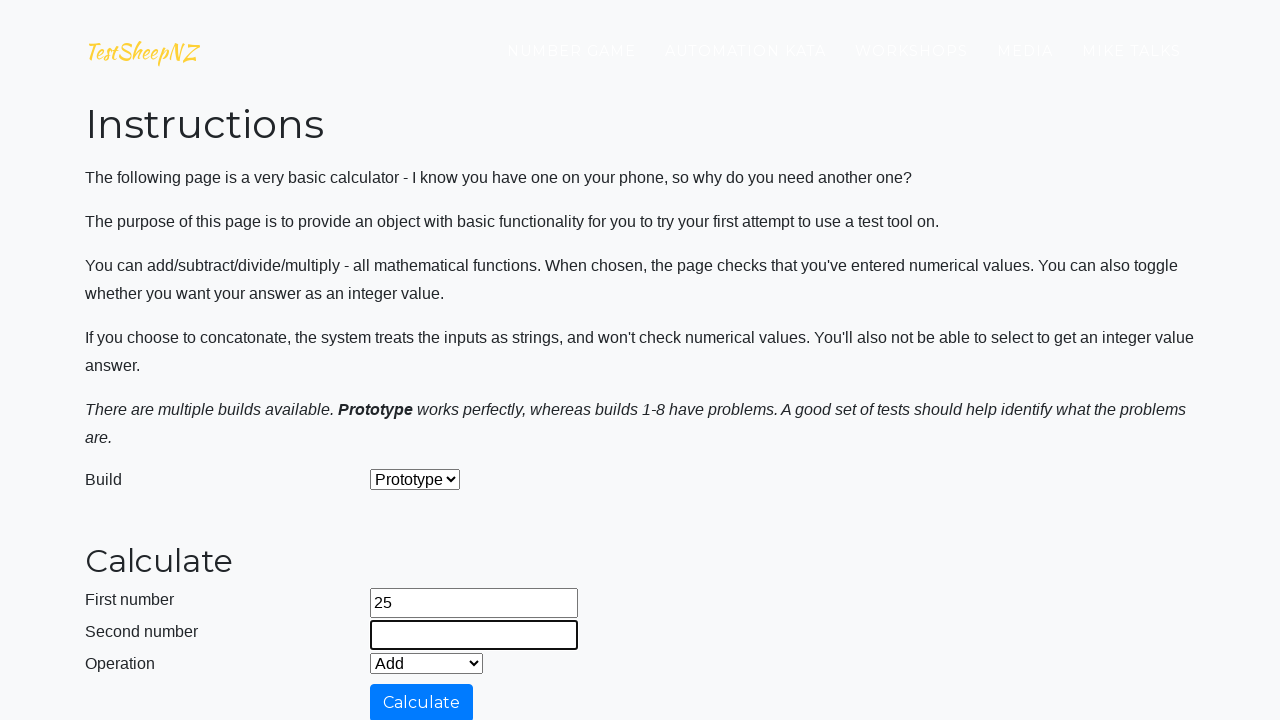

Filled second number field with '25.5' on #number2Field
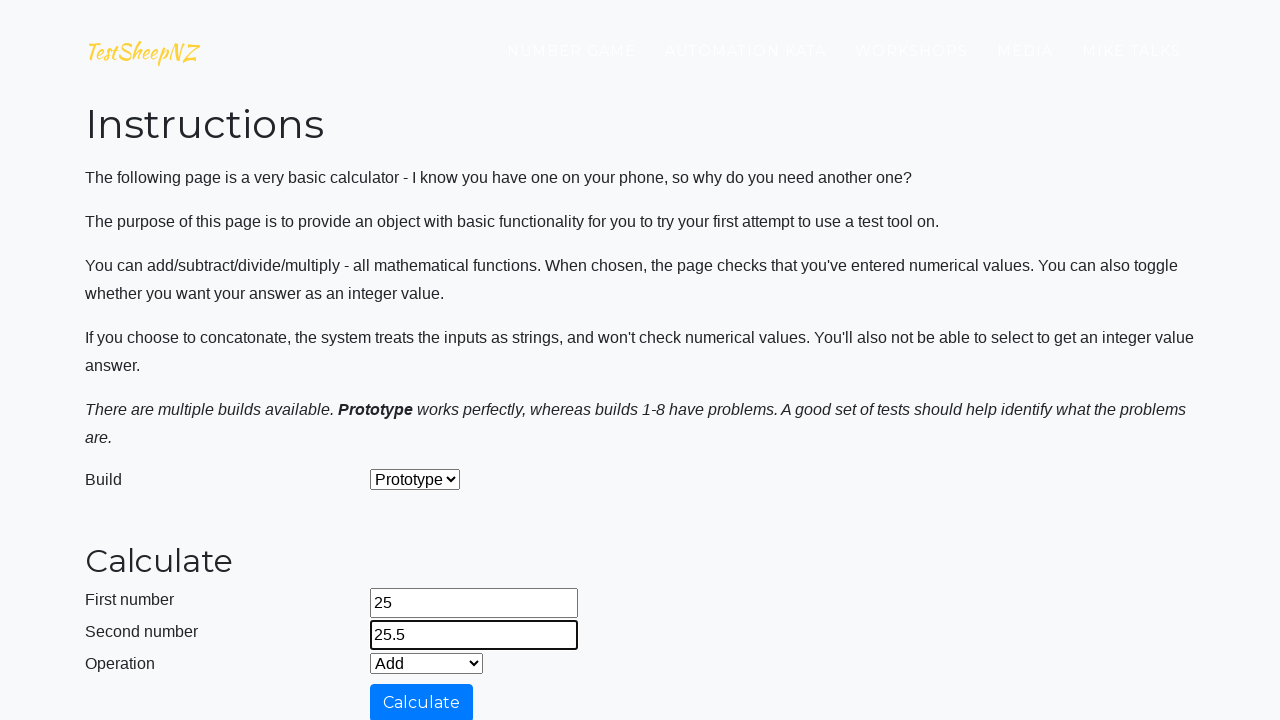

Located the integer mode checkbox
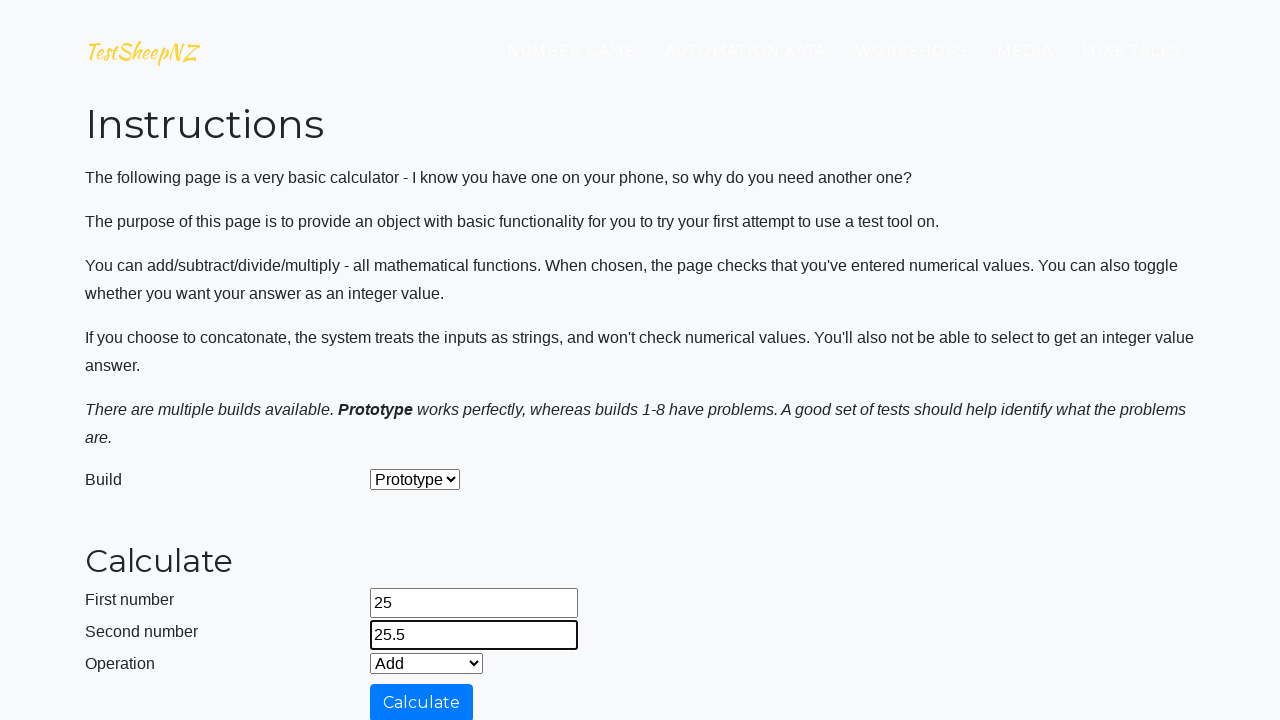

Clicked the calculate button to compute 25 + 25.5 at (422, 701) on #calculateButton
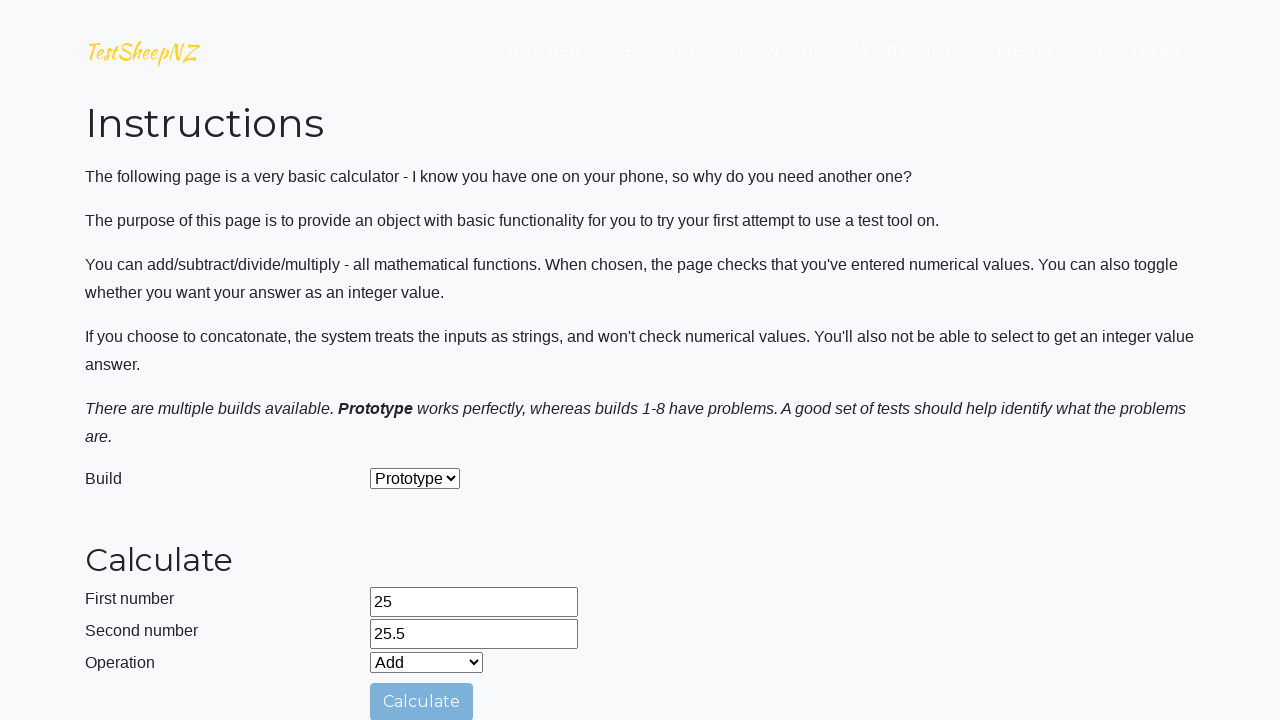

Waited for the answer field to appear with result 50.5
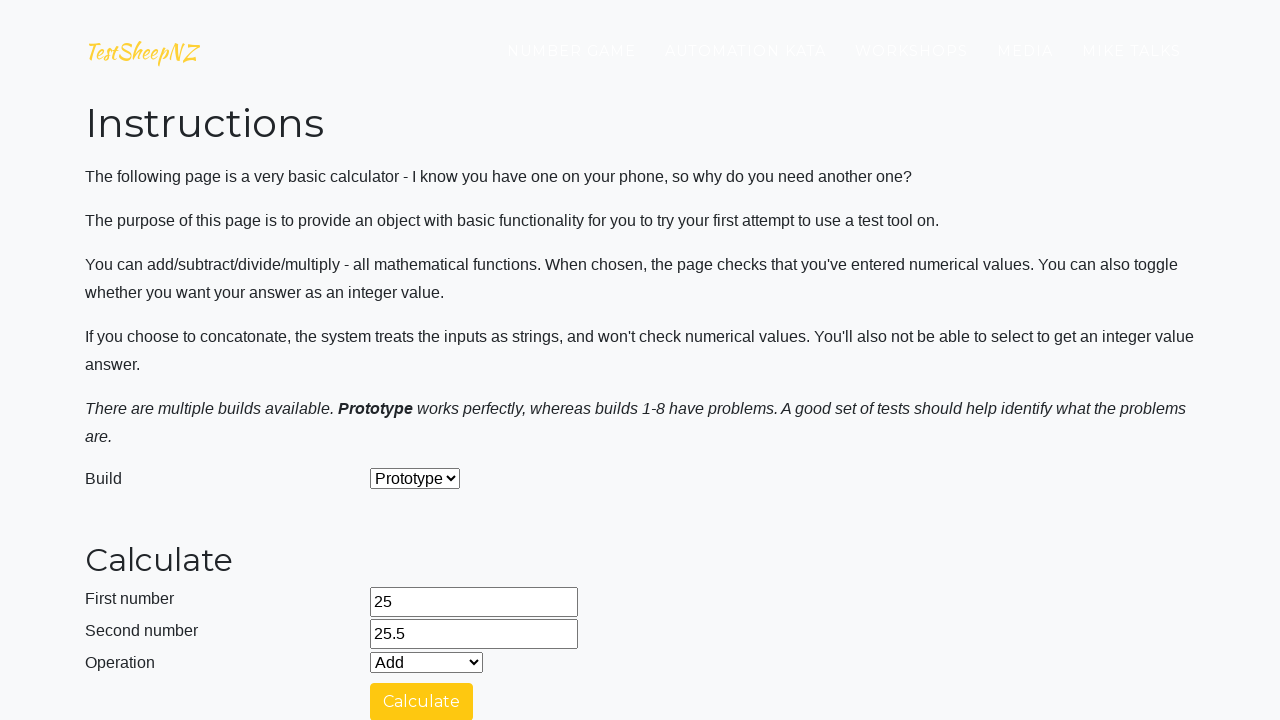

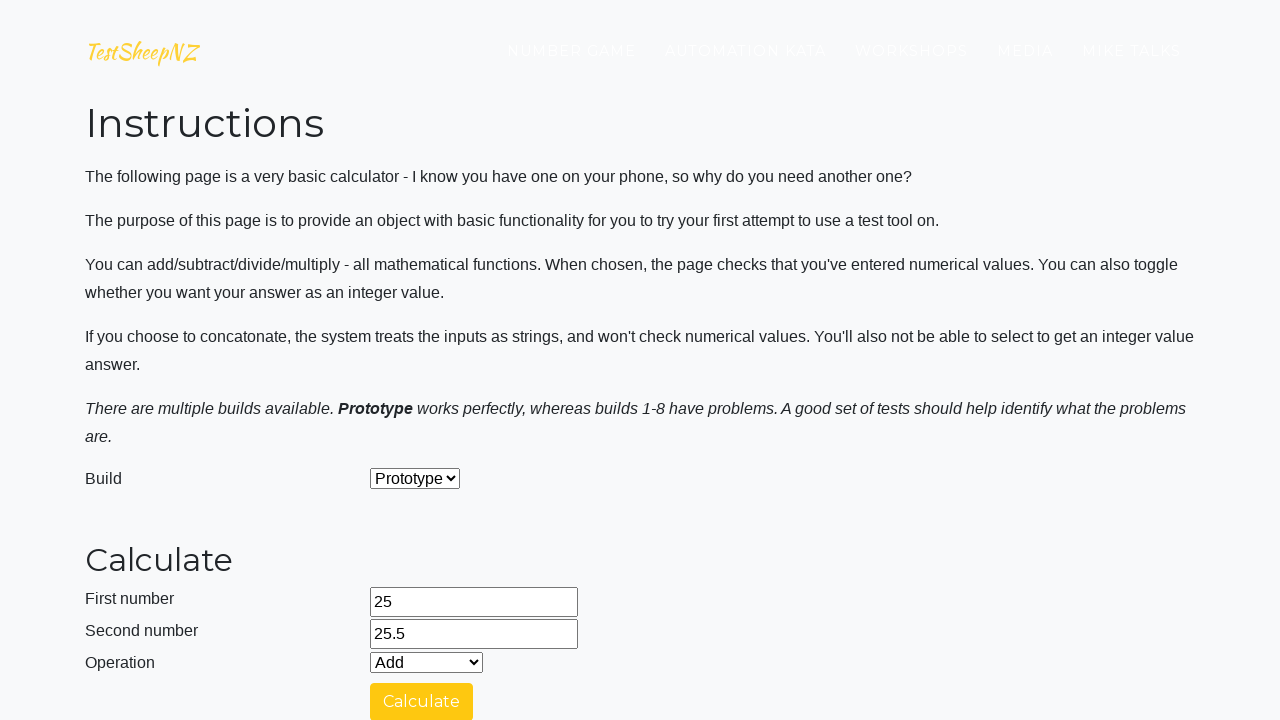